Tests VK social authentication button availability and navigation to VK login page

Starting URL: https://b2c.passport.rt.ru

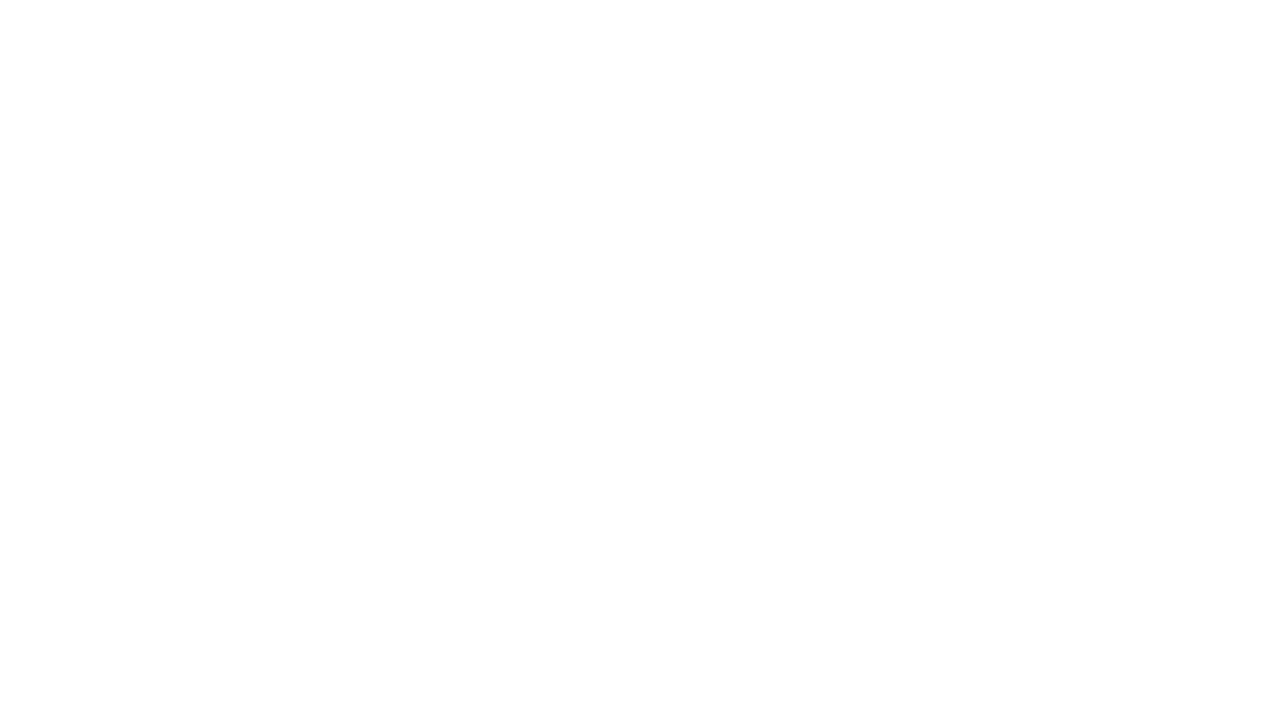

VK authentication button loaded on passport.rt.ru
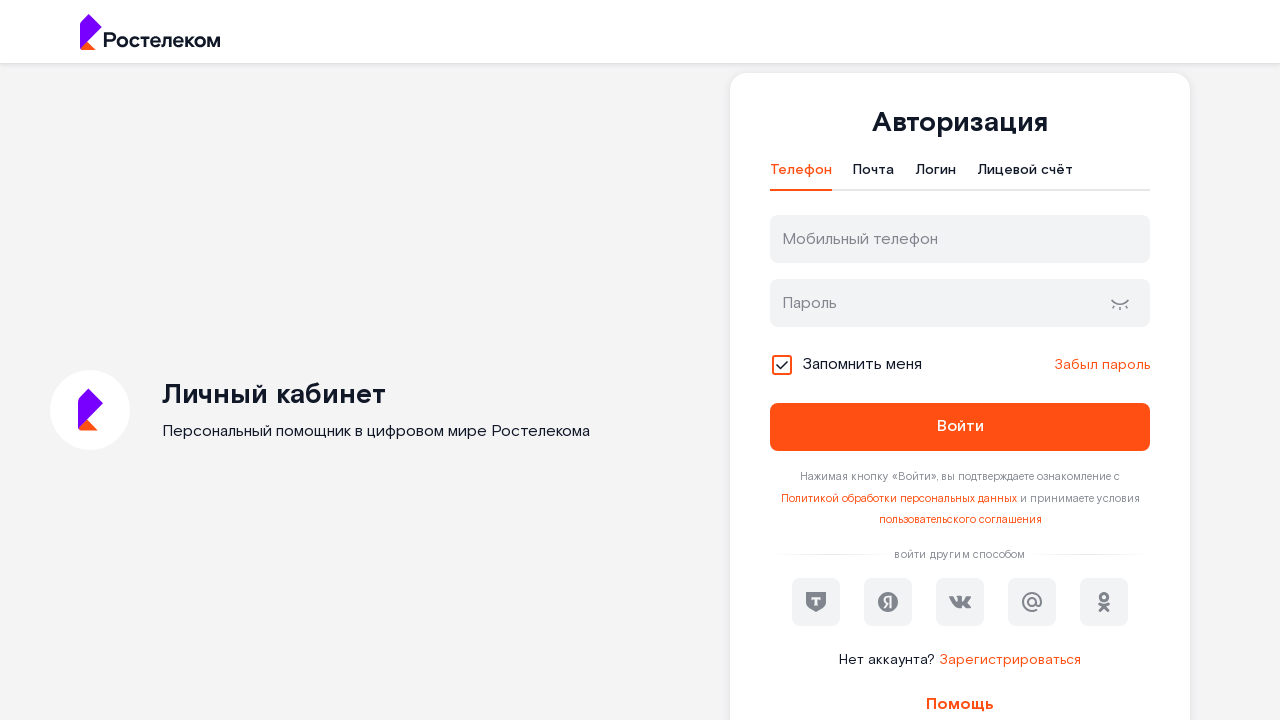

Clicked VK social authentication button at (960, 602) on #oidc_vk
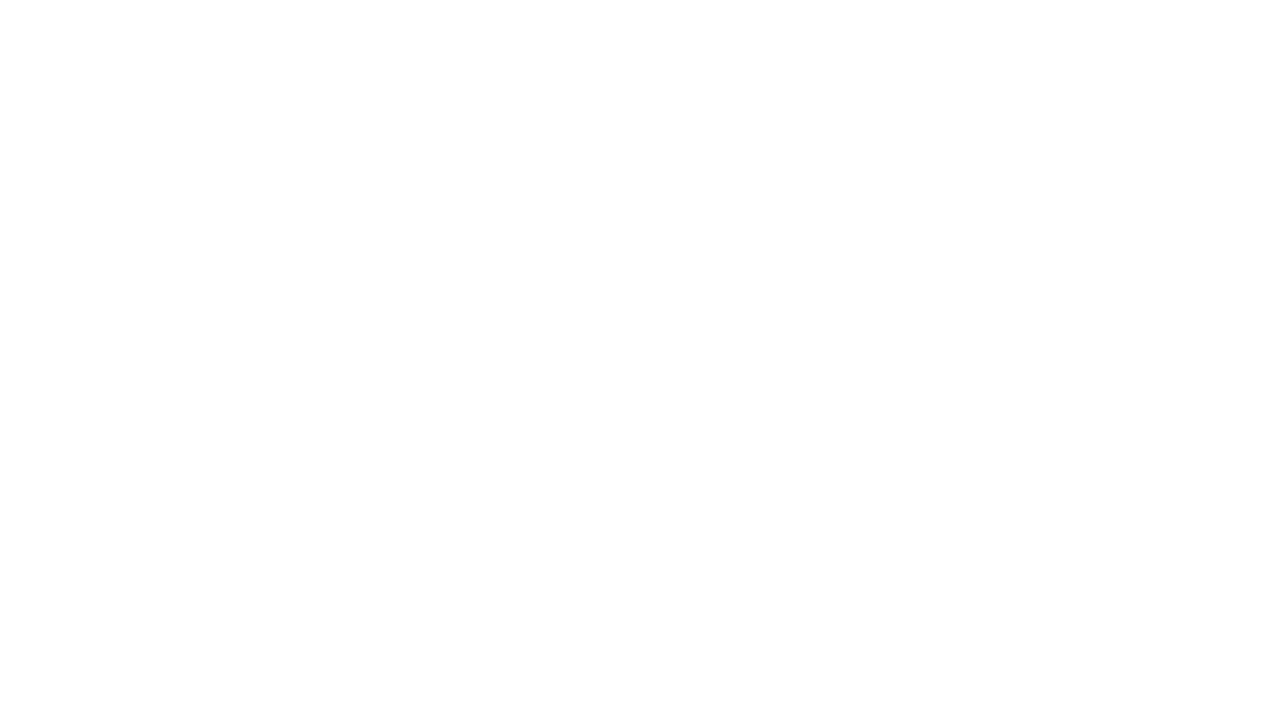

Successfully navigated to VK login page (id.vk.com)
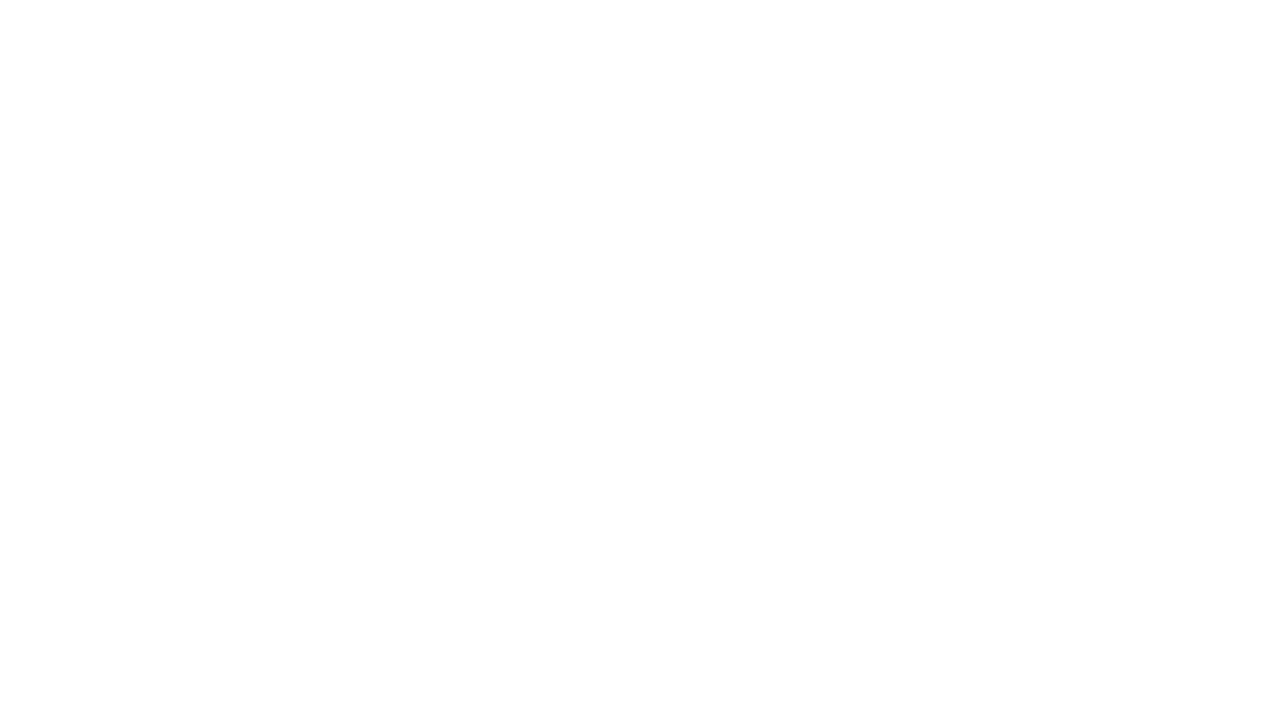

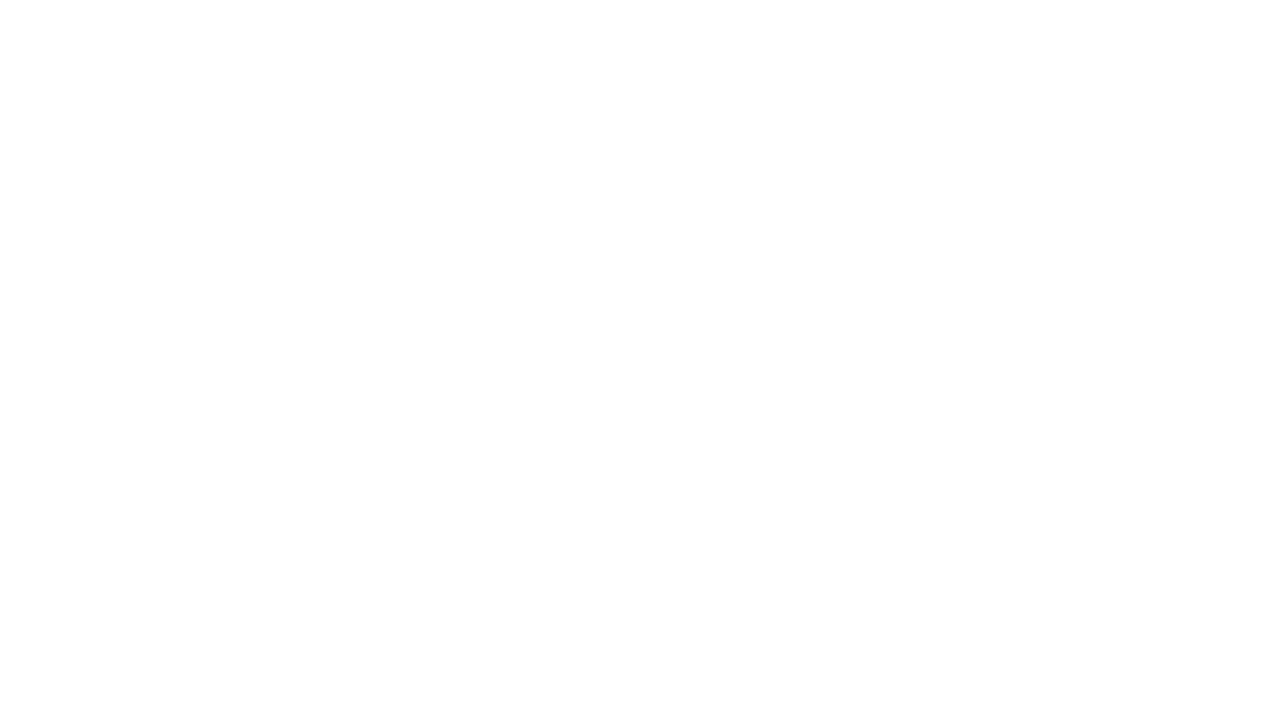